Navigates to the timeanddate.com world clock page and verifies that the world clock table is loaded with city entries

Starting URL: https://www.timeanddate.com/worldclock/

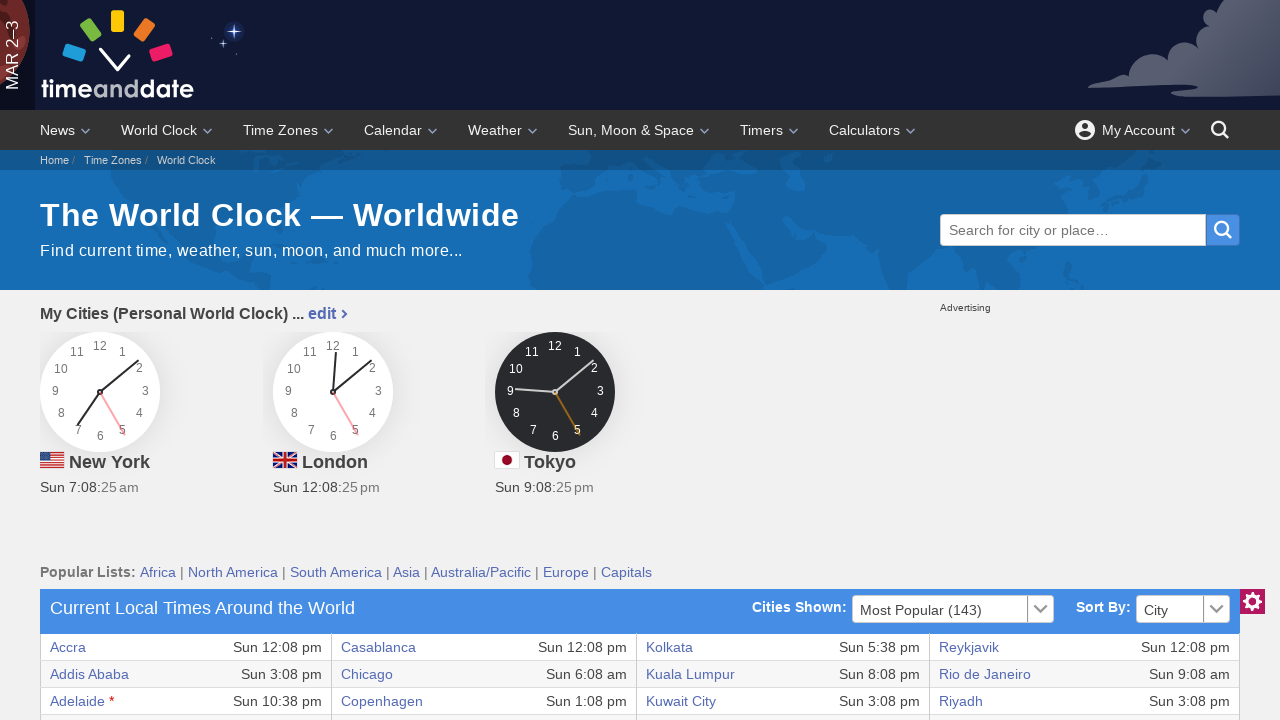

Navigated to timeanddate.com world clock page
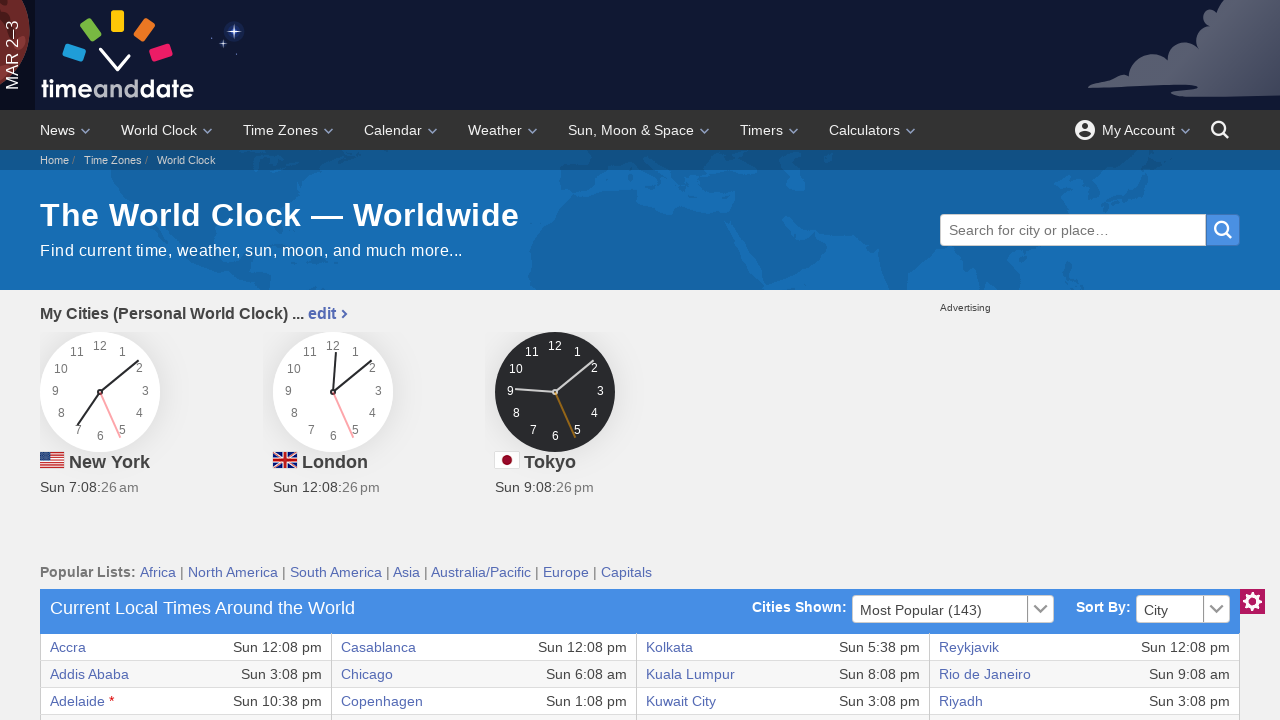

World clock table loaded with first city entry
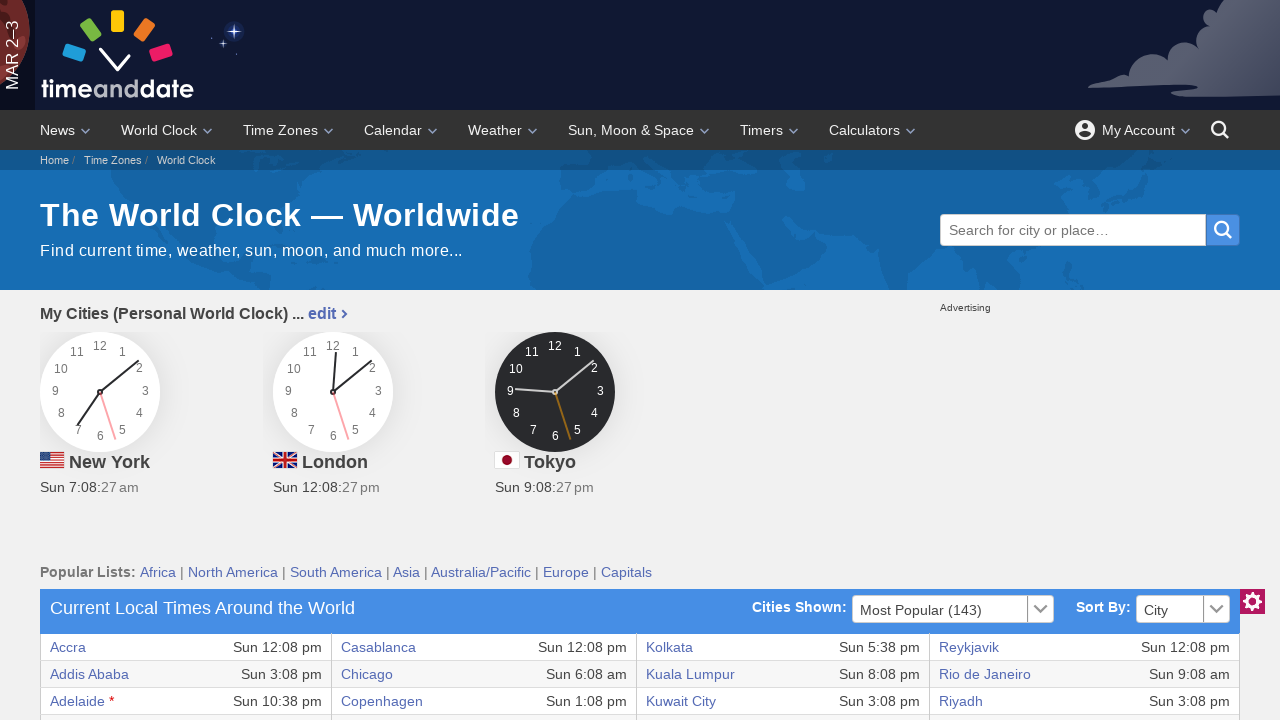

First city link in table is visible
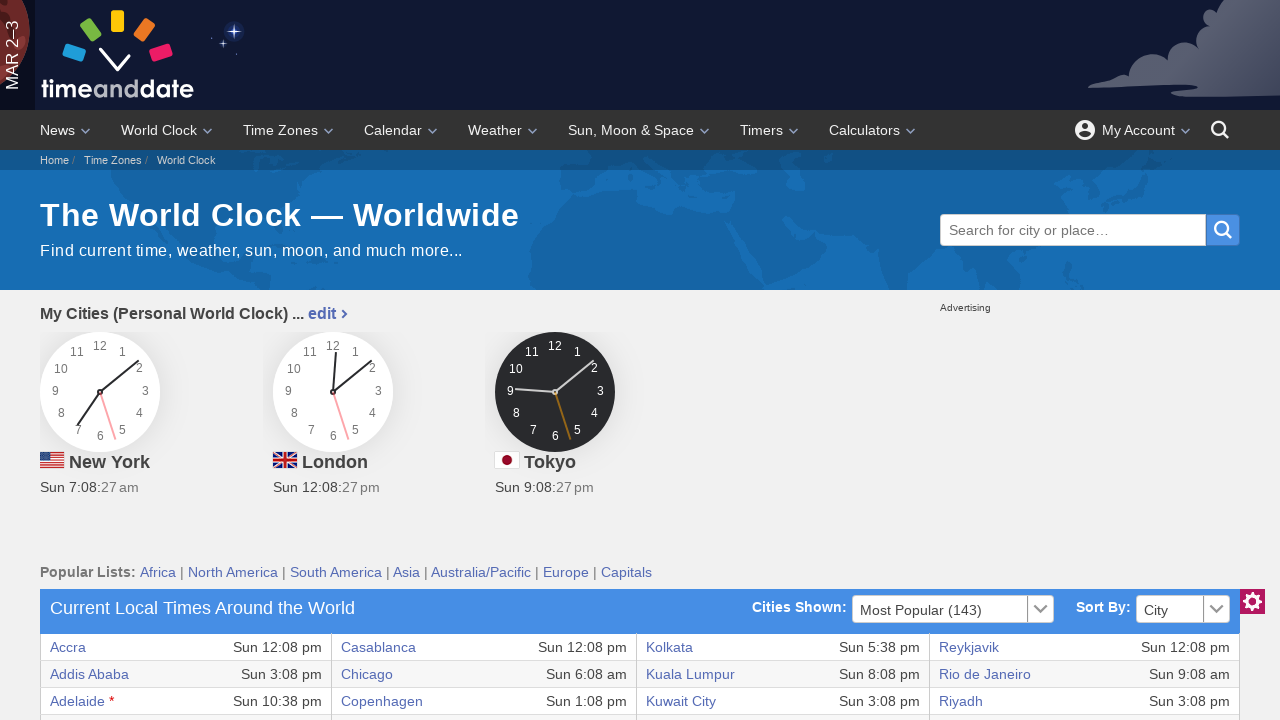

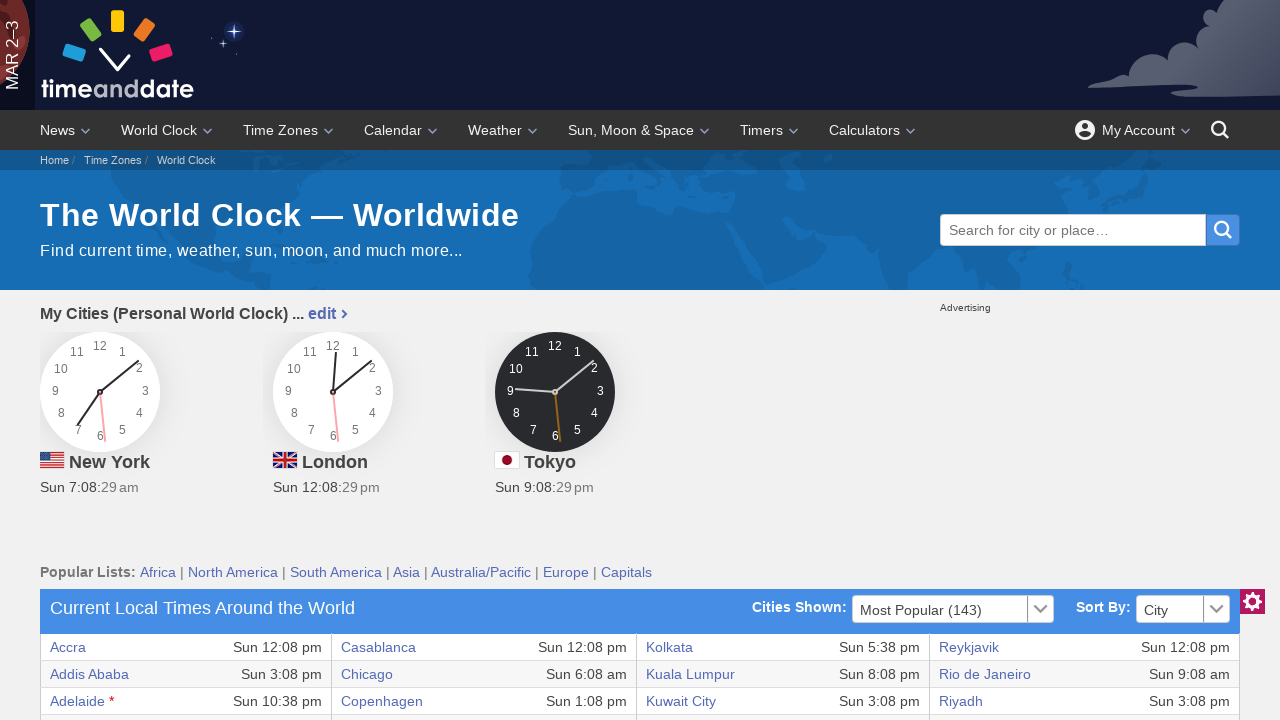